Tests a demo registration form by filling out all fields including first name, last name, gender selection, date of birth, address, email, password, company, role dropdown, and comment, then submitting the form.

Starting URL: http://katalon-test.s3.amazonaws.com/demo-aut/dist/html/form.html

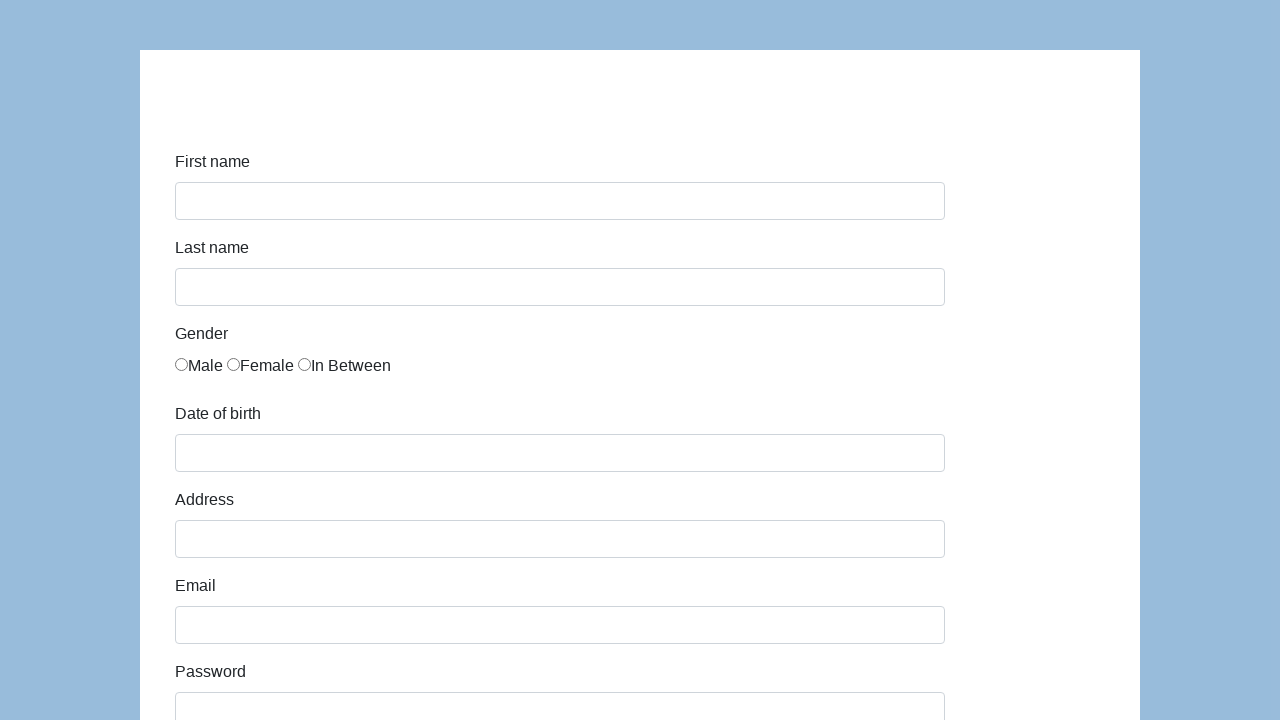

Navigated to demo registration form page
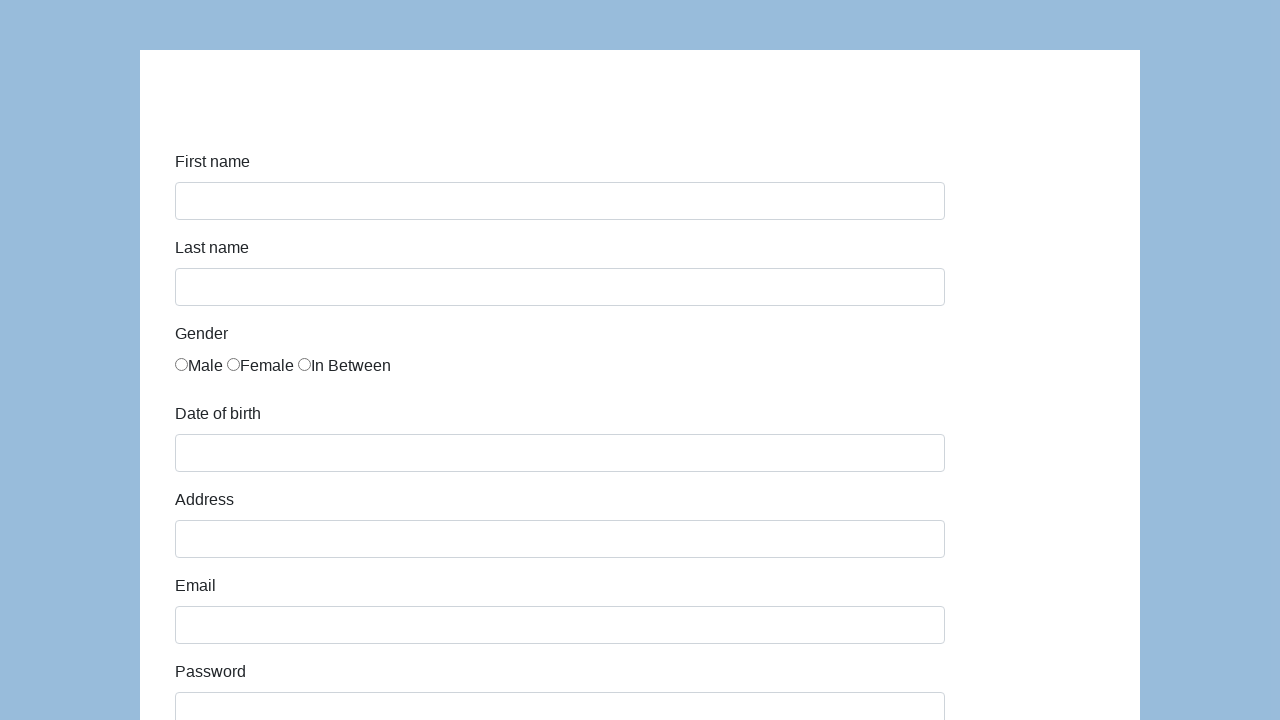

Filled first name field with 'Karol' on #first-name
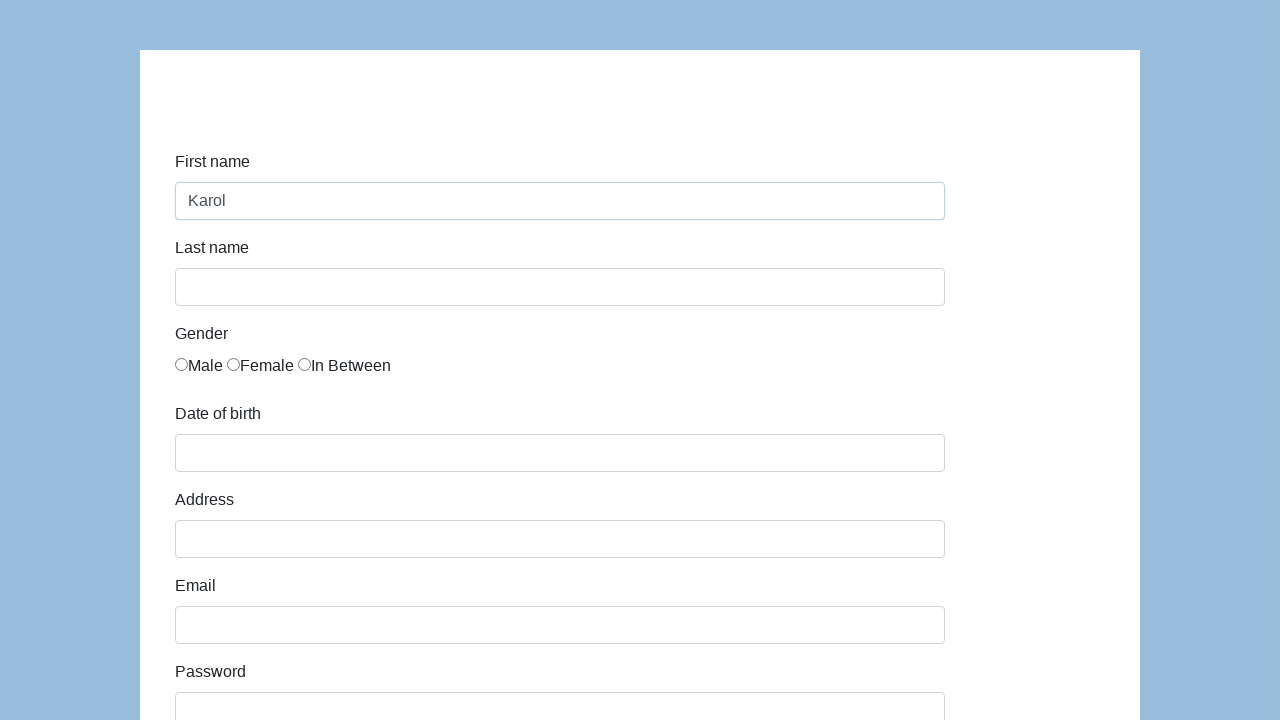

Filled last name field with 'Kowalski' on #last-name
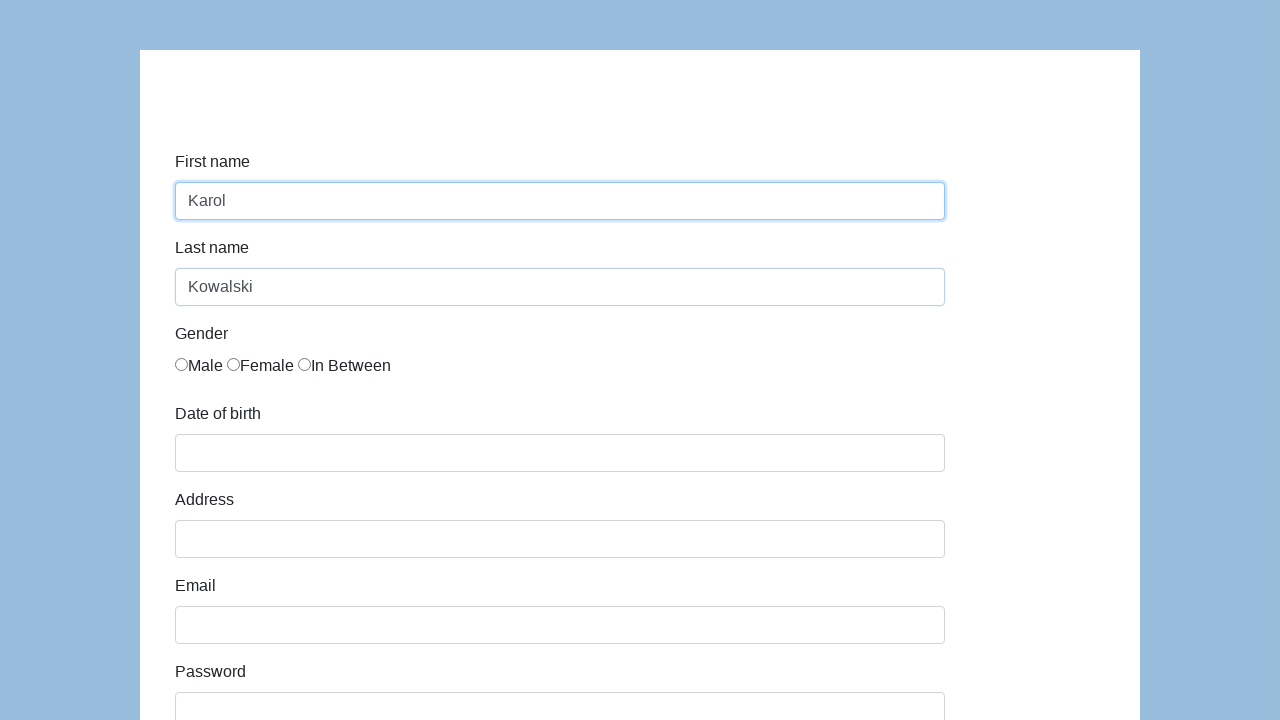

Selected Male gender radio button at (182, 364) on xpath=//label[text()='Male']/input[@name='gender']
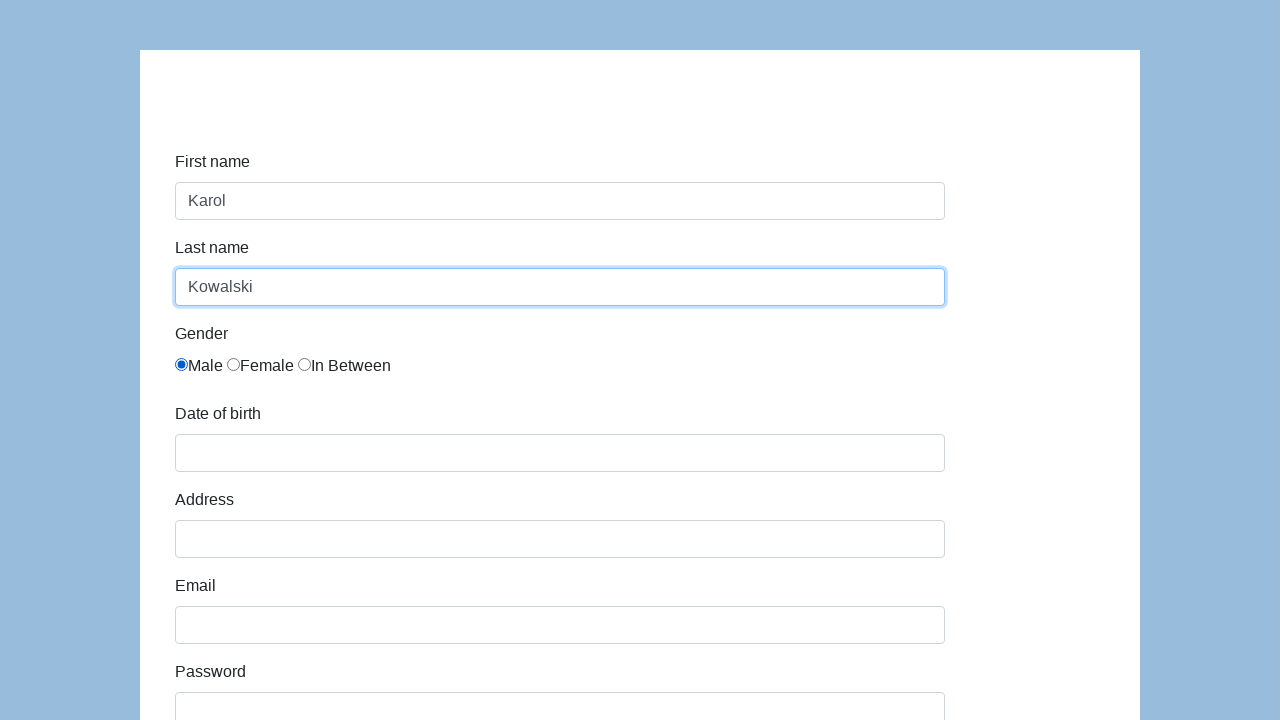

Filled date of birth field with '05/22/2010' on #dob
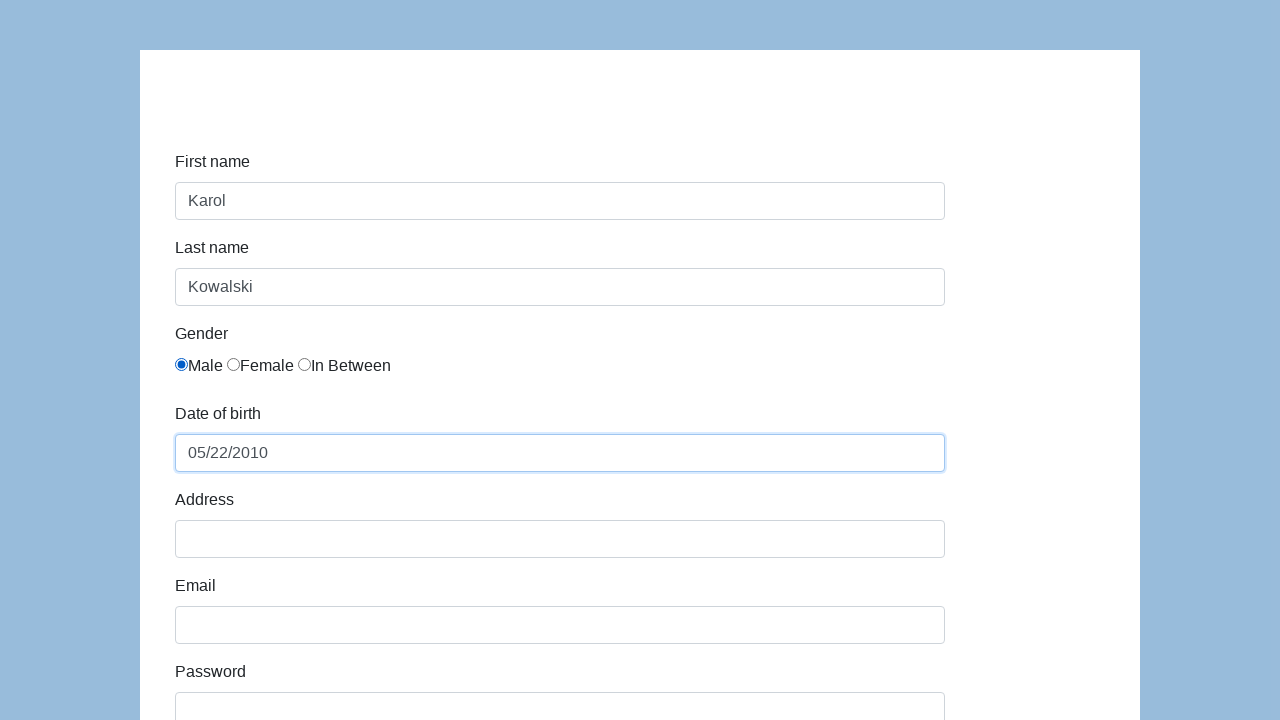

Filled address field with 'Prosta 51' on #address
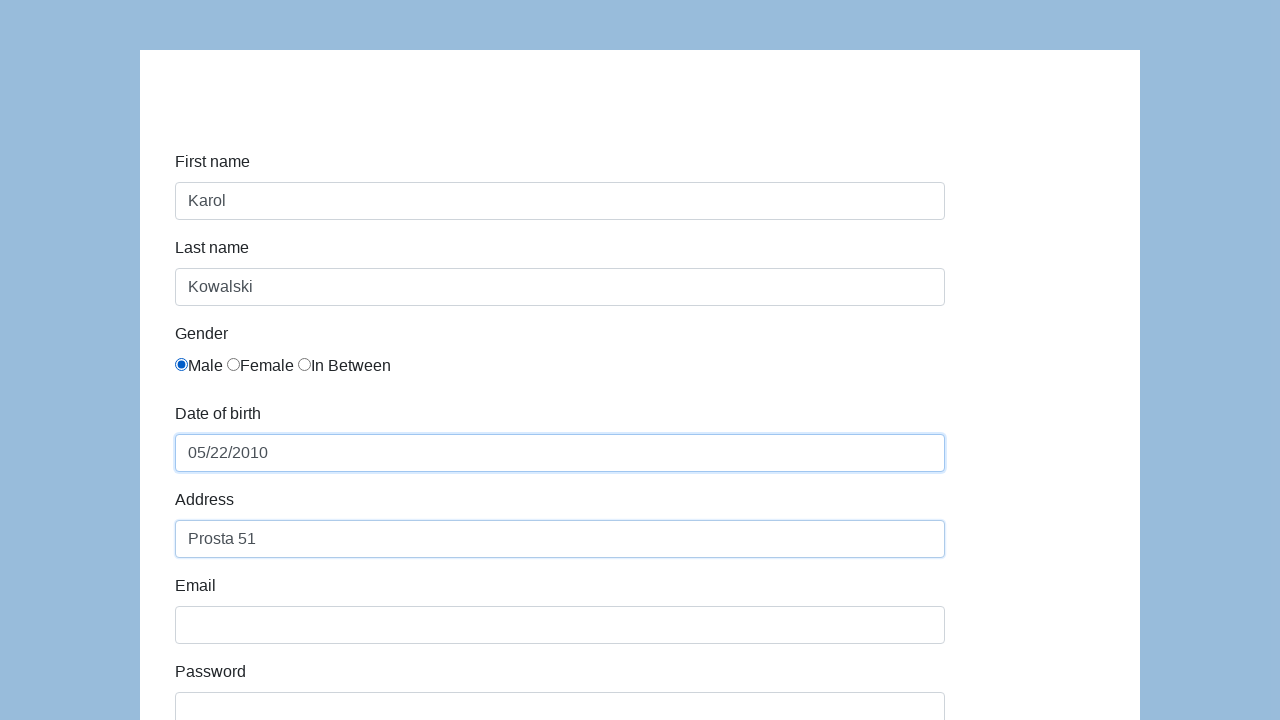

Filled email field with 'karol.kowalski@mailinator.com' on #email
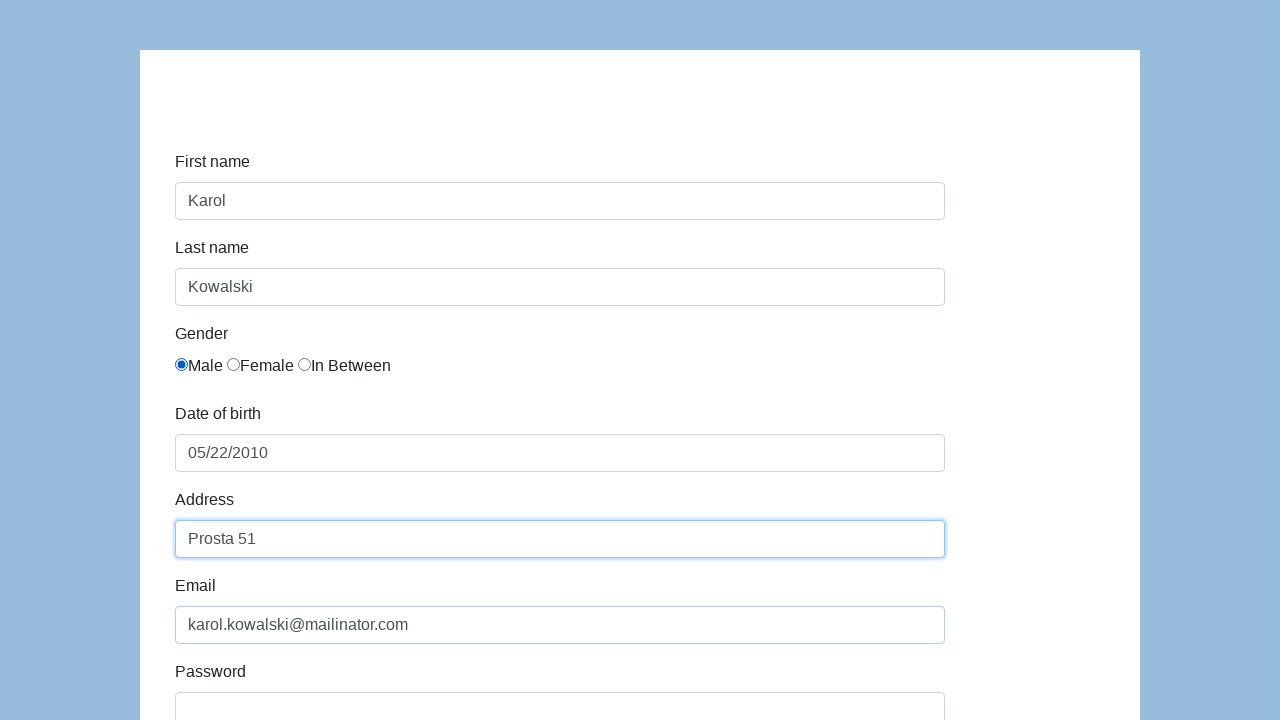

Filled password field with 'Pass123' on #password
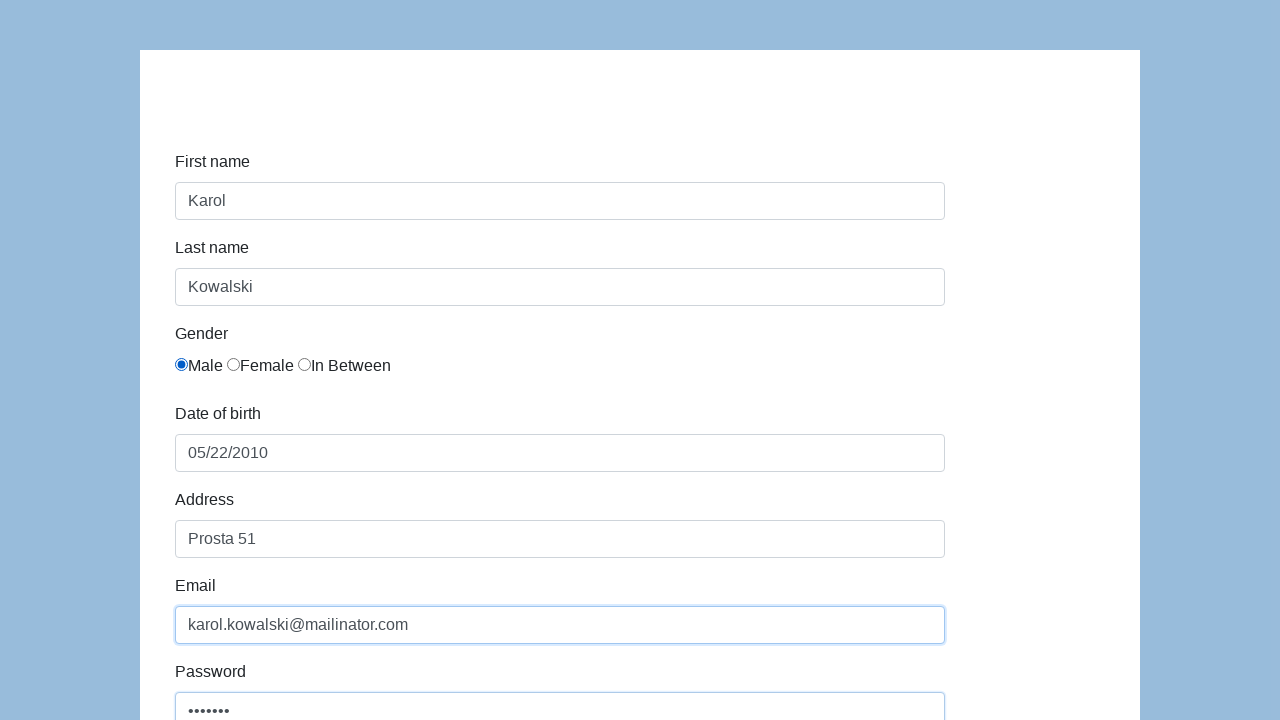

Filled company field with 'Coders Lab' on #company
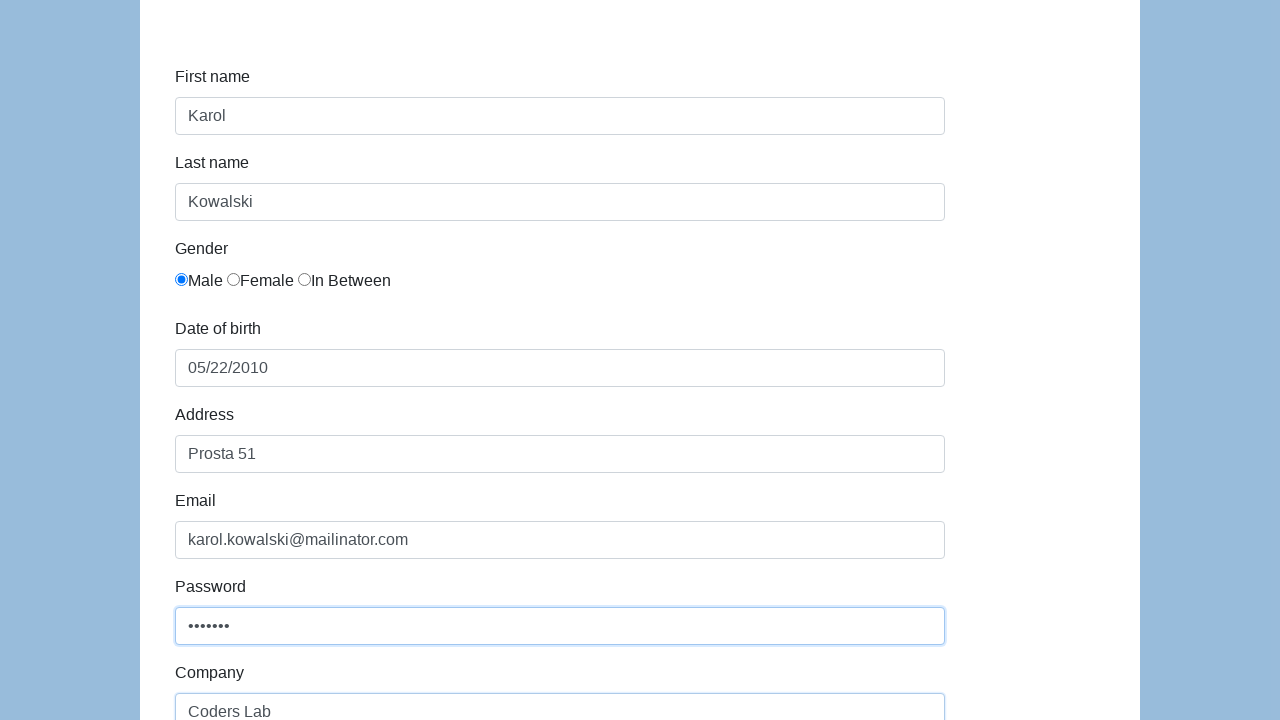

Selected 'QA' from role dropdown on #role
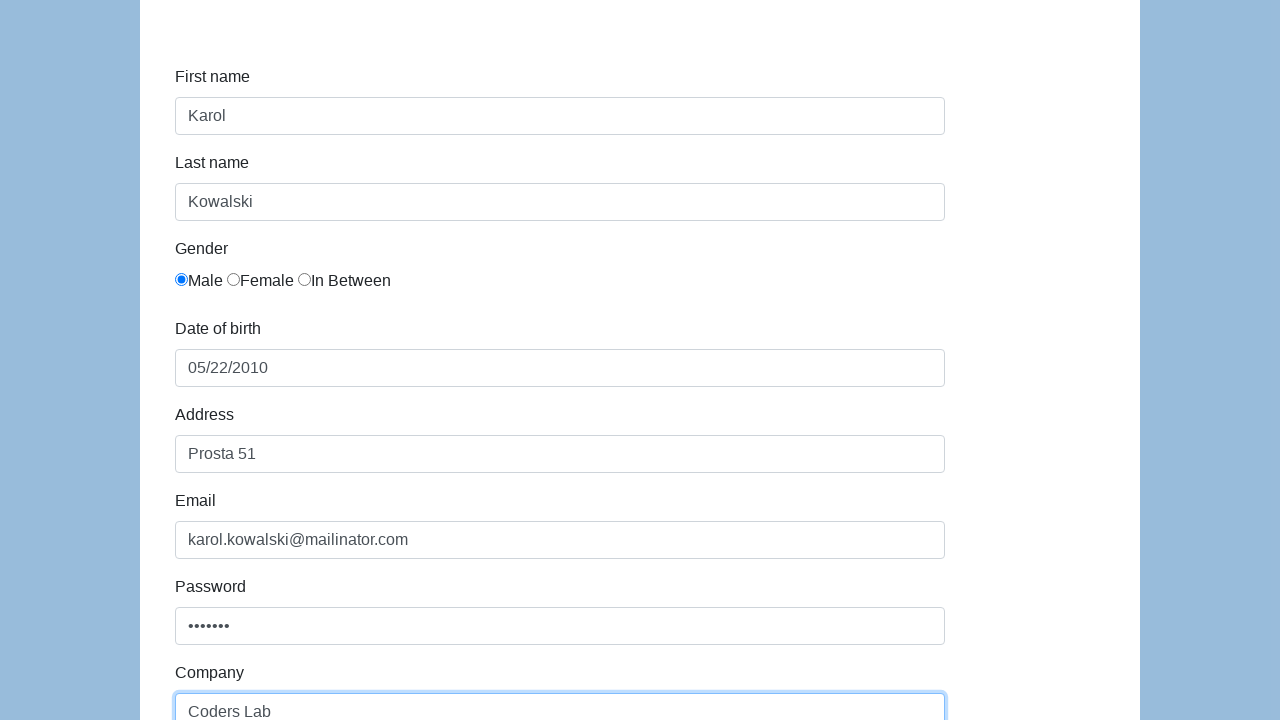

Filled comment field with 'To jest mój pierwszy automat testowy' on #comment
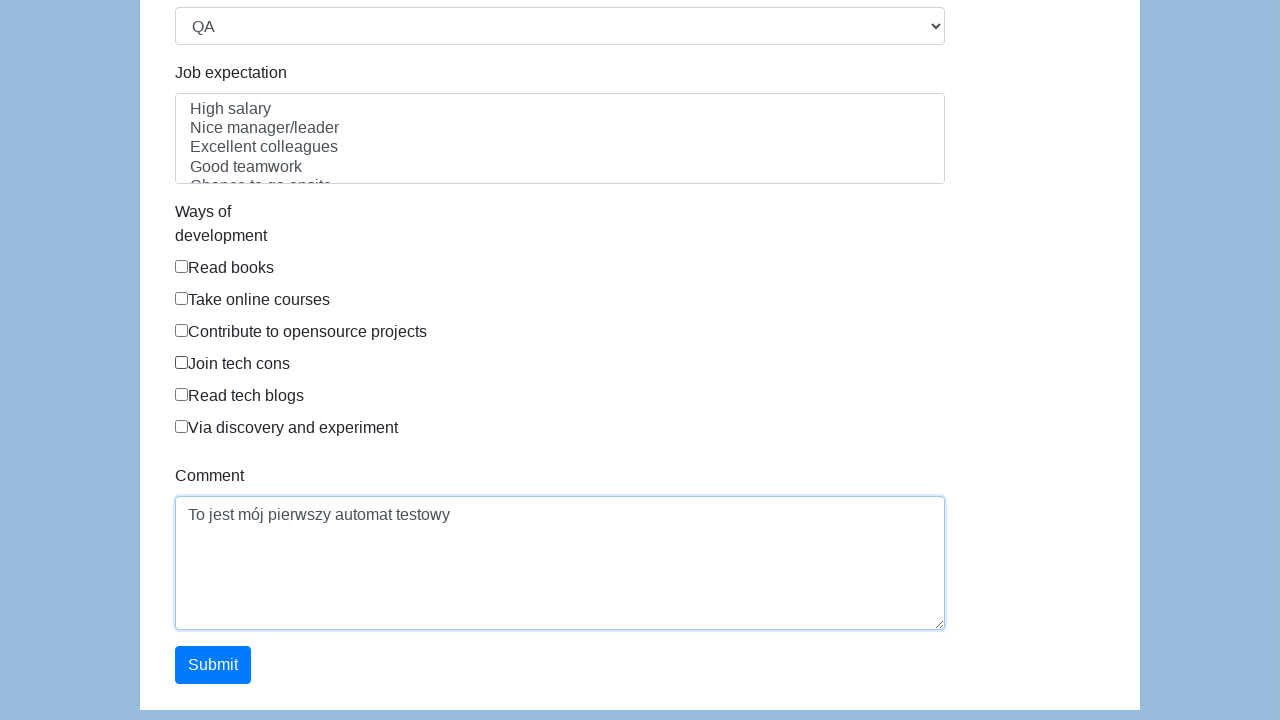

Clicked submit button to submit the registration form at (213, 665) on #submit
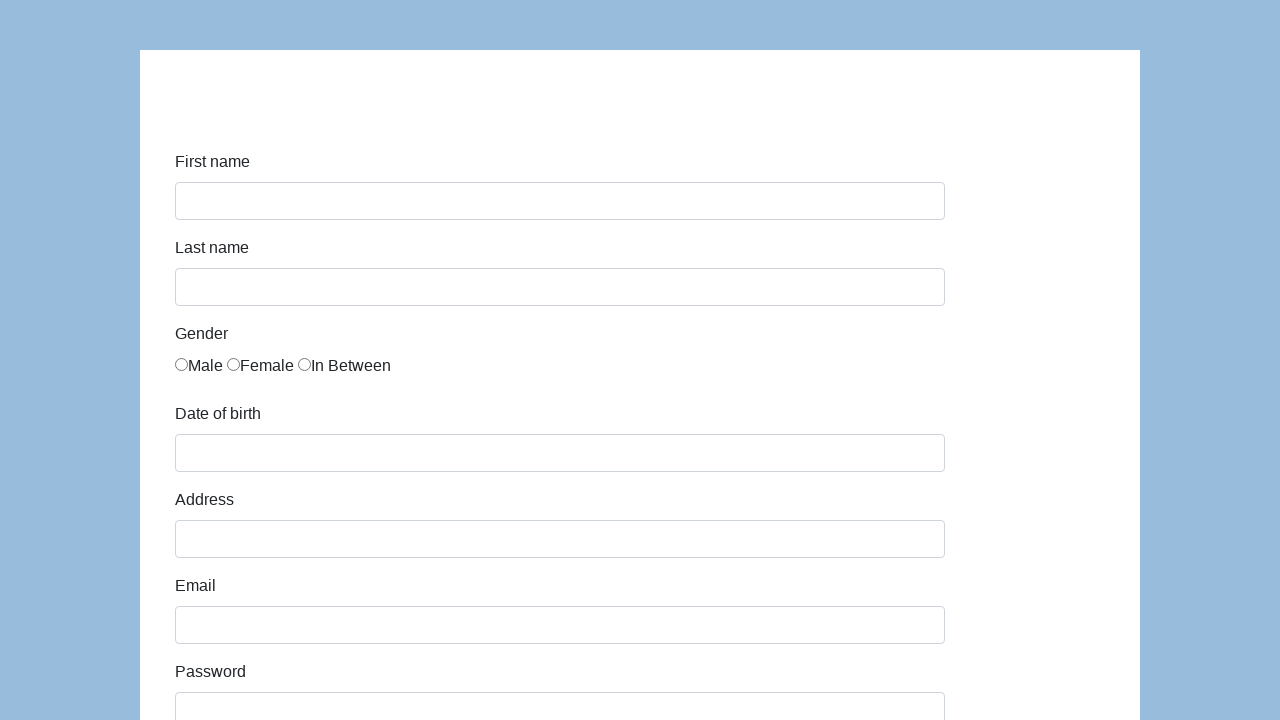

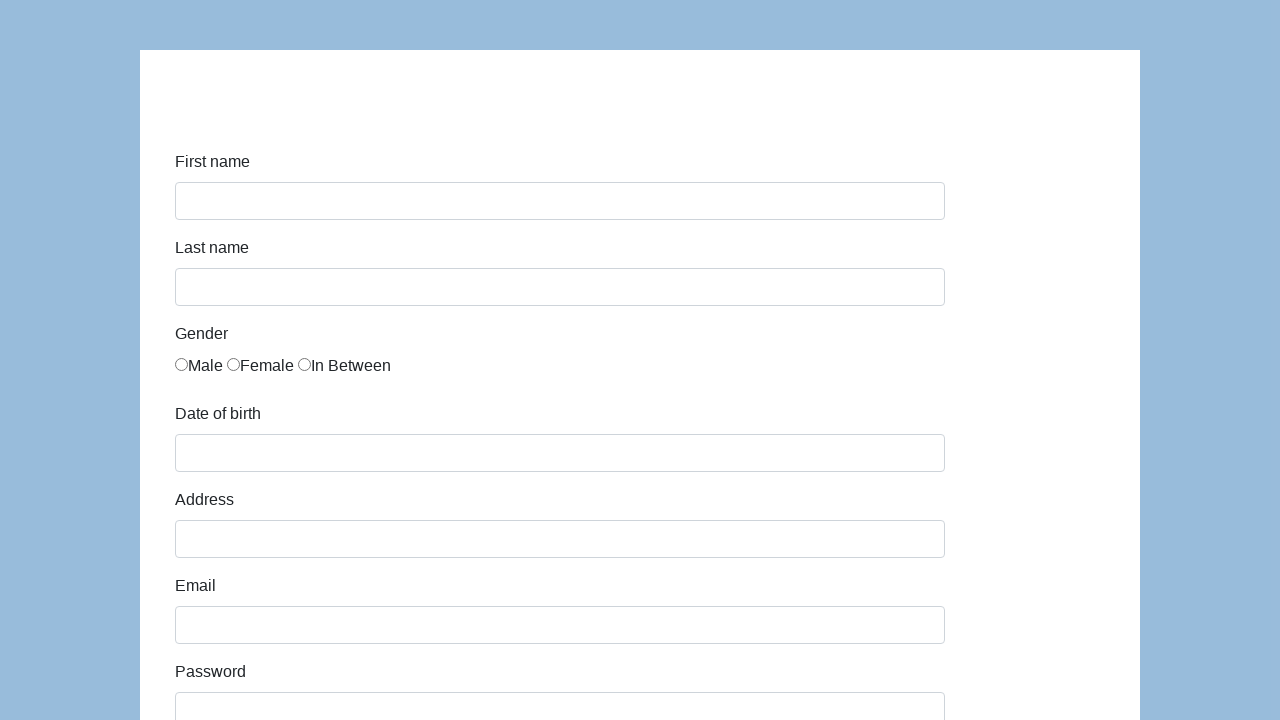